Tests disabled checkbox functionality by iterating through checkboxes in the third card, clicking the enabled ones and verifying disabled ones cannot be clicked.

Starting URL: https://testing.qaautomationlabs.com/checkbox.php

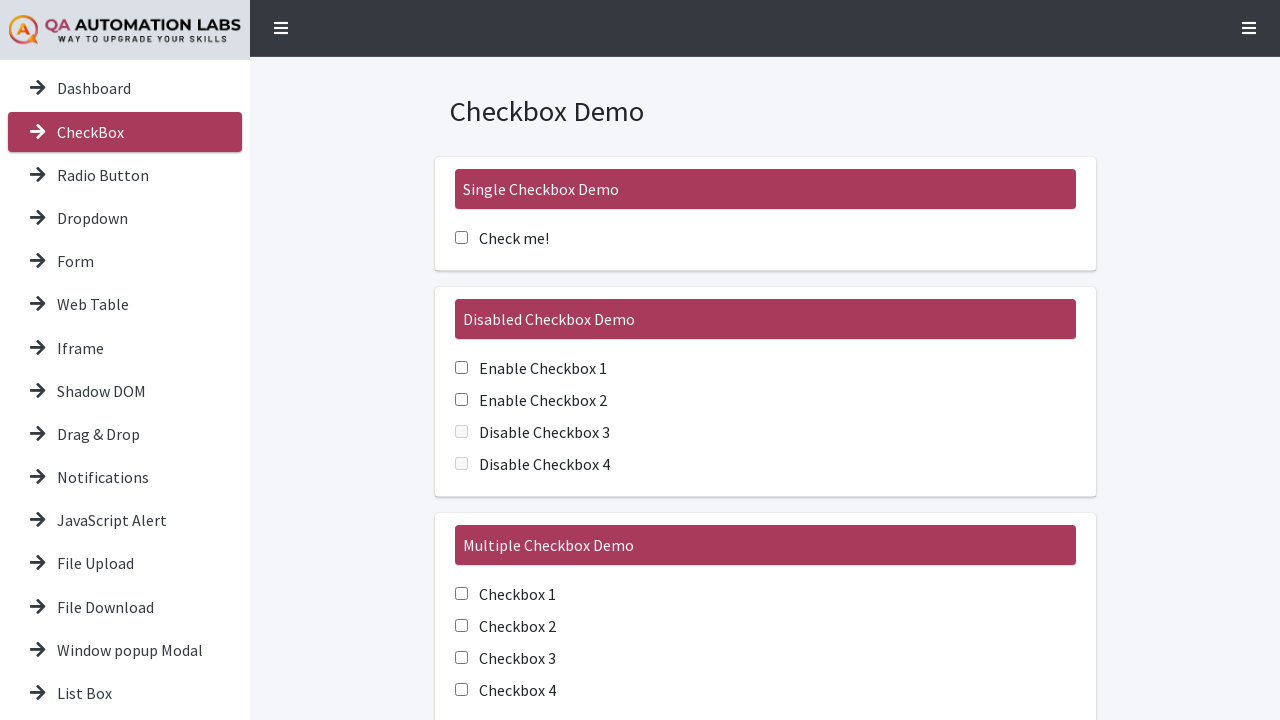

Navigated to checkbox test page
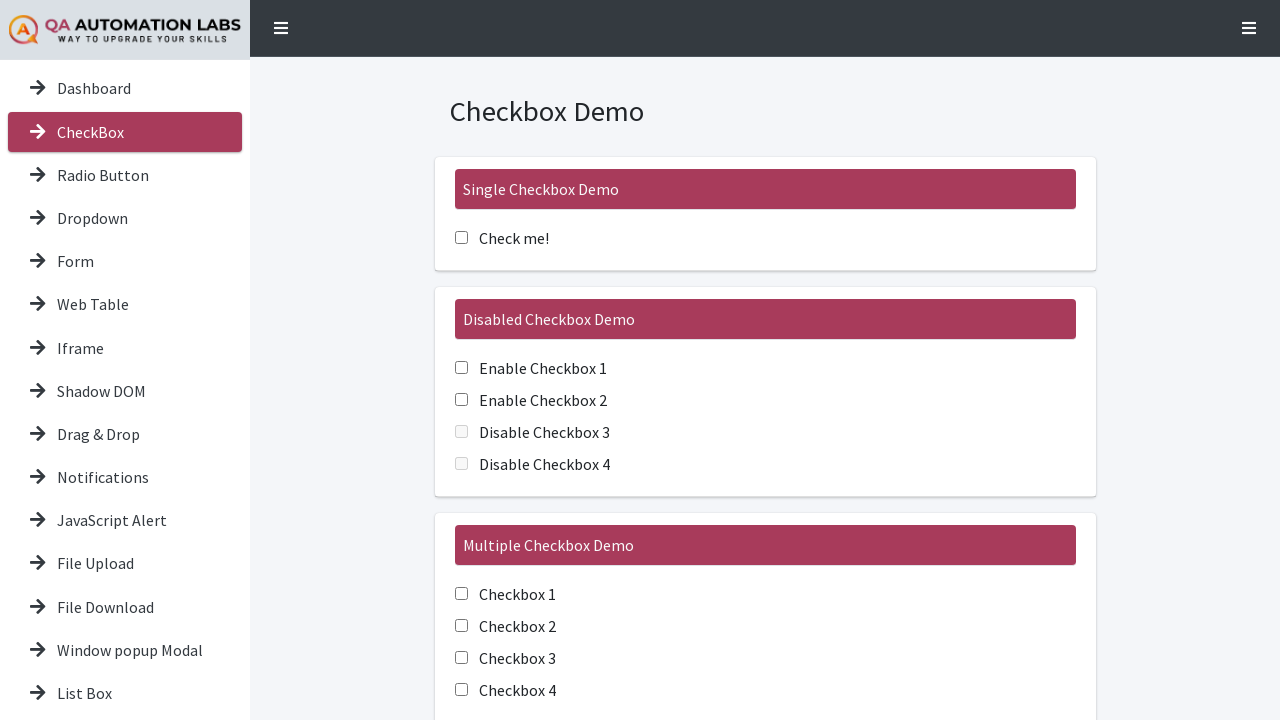

Located all checkboxes in the third card
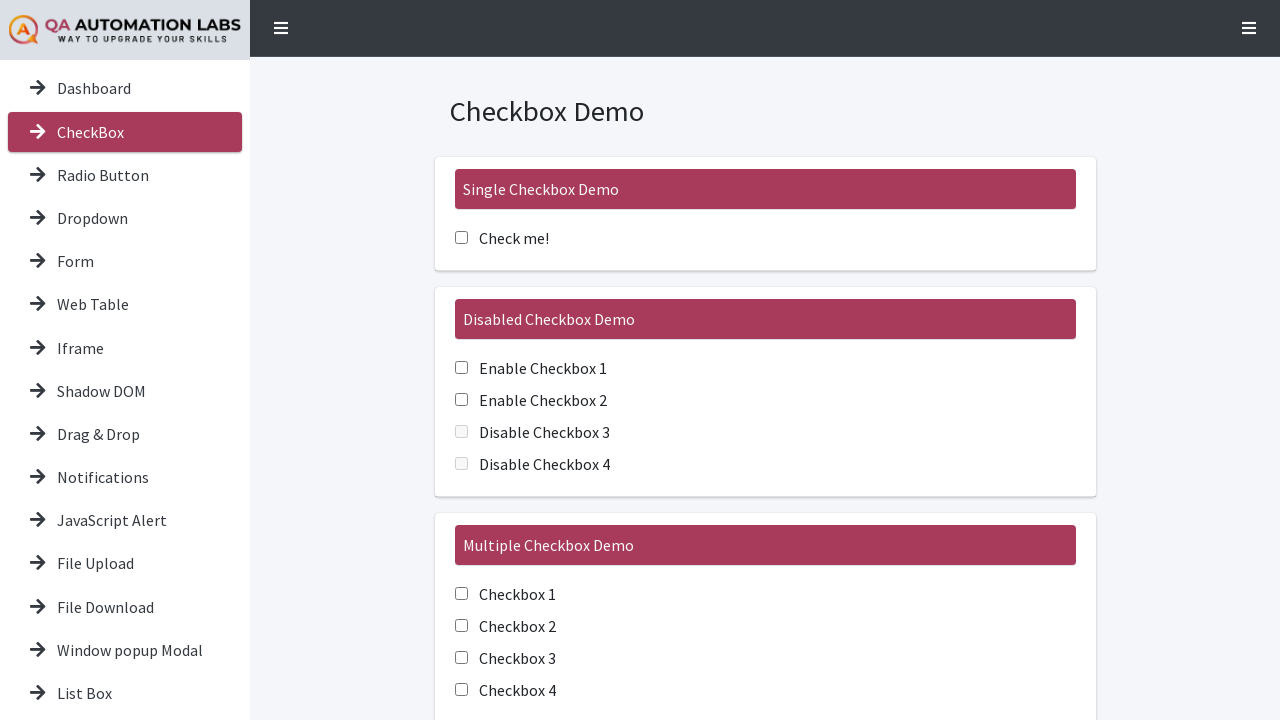

Found 4 checkboxes in the third card
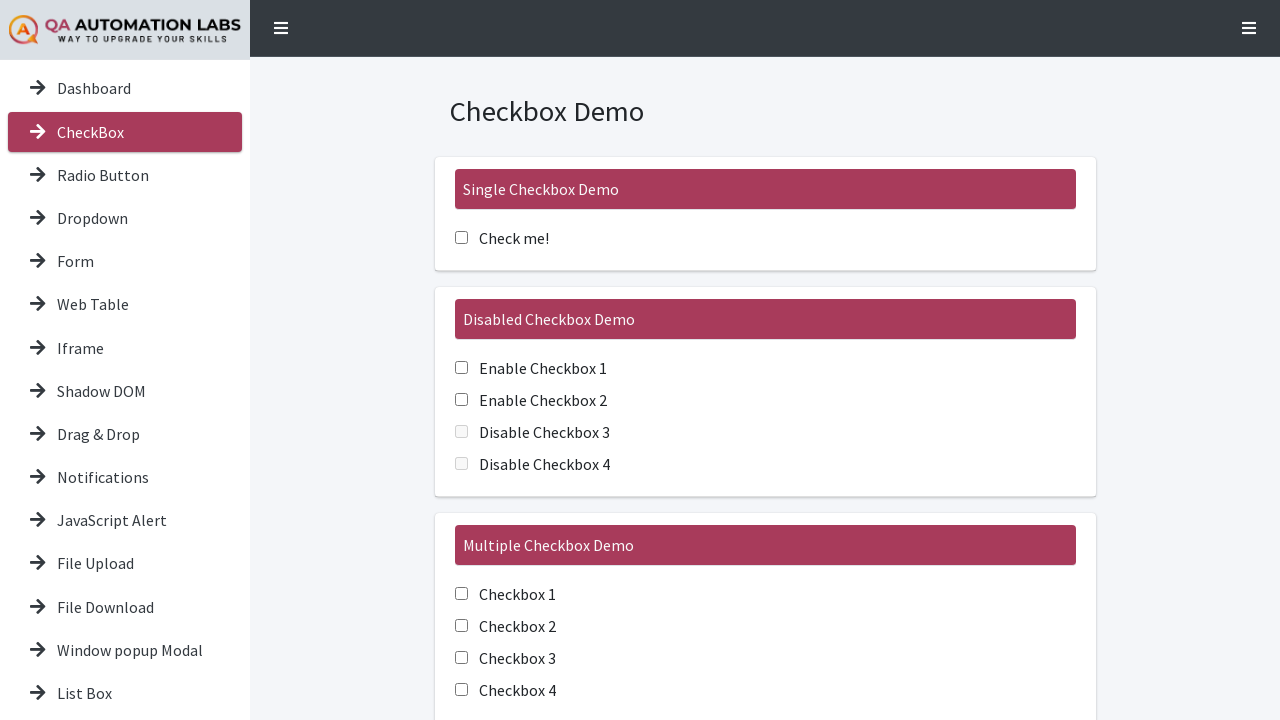

Retrieved checkbox 1 from the third card
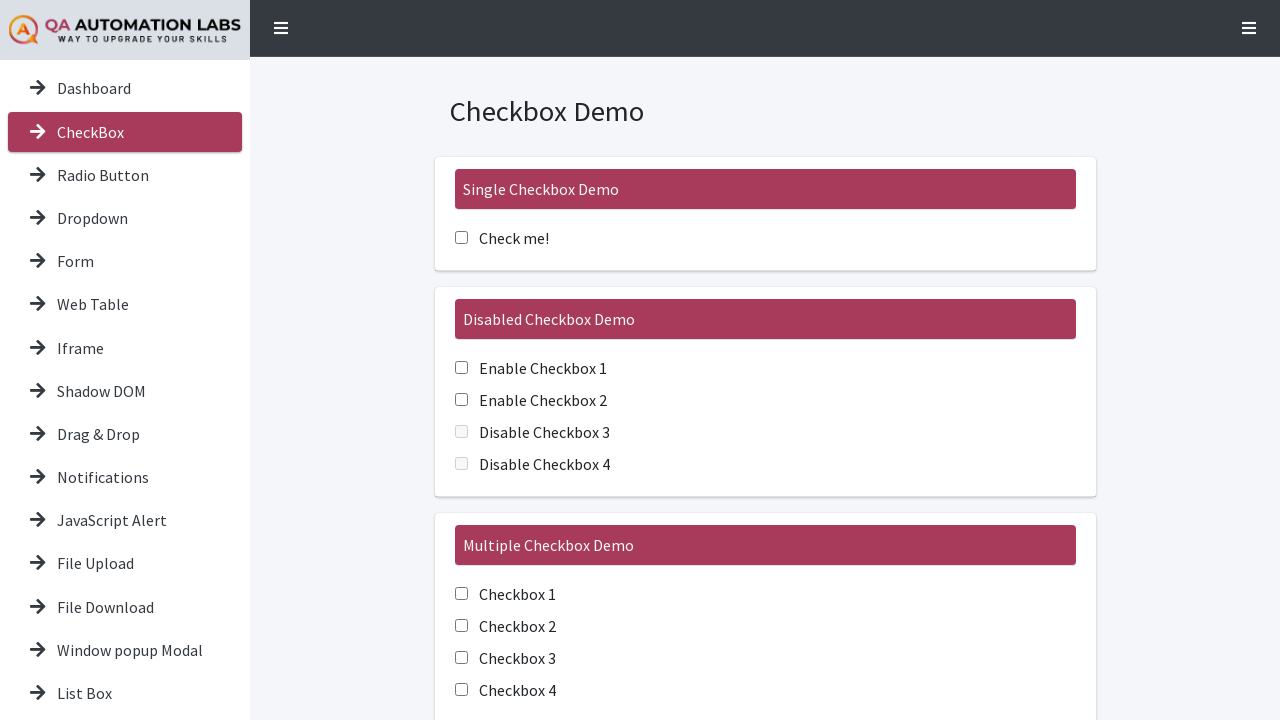

Checkbox 1 enabled status: True
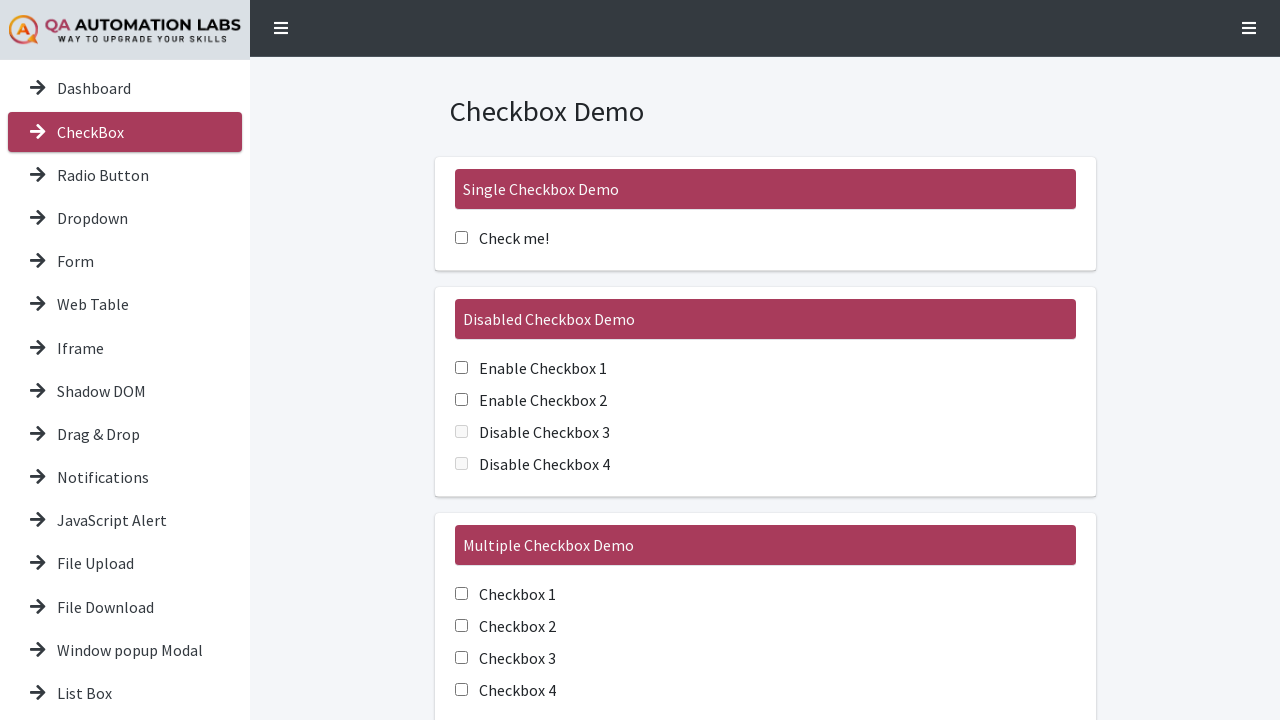

Clicked enabled checkbox 1 at (461, 368) on .card:nth-of-type(3) input >> nth=0
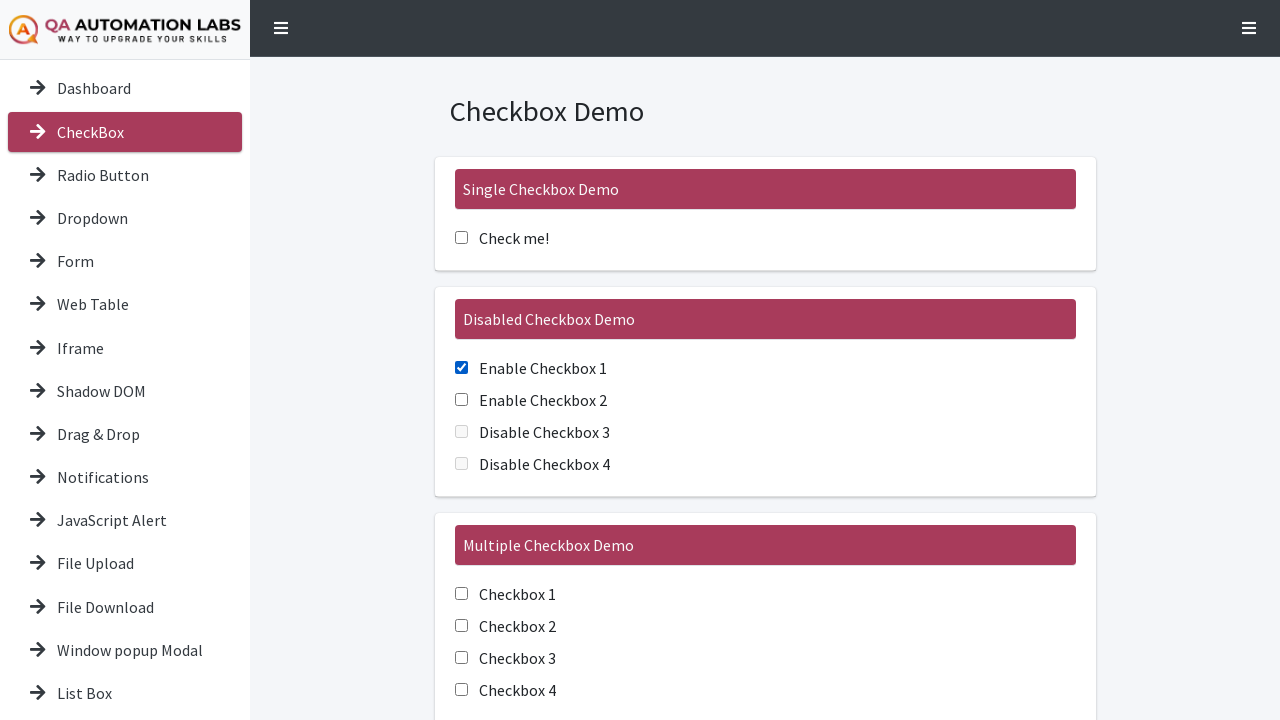

Waited 500ms after clicking checkbox 1
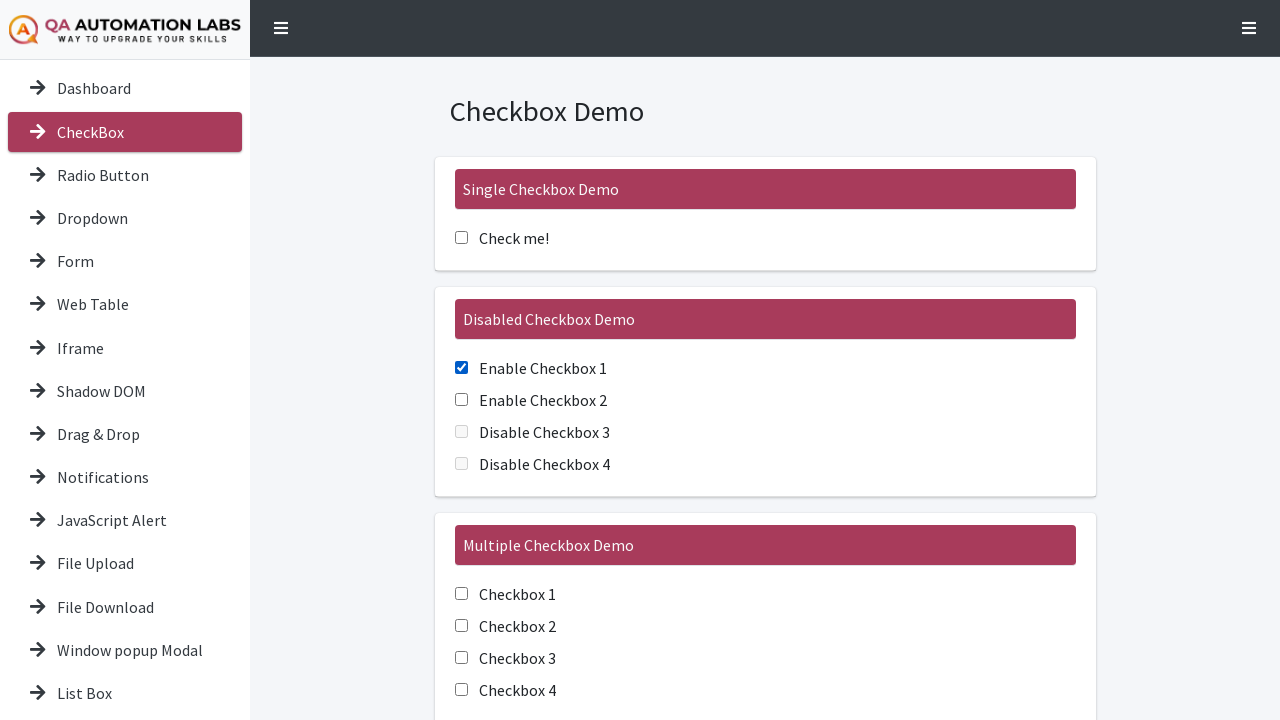

Retrieved checkbox 2 from the third card
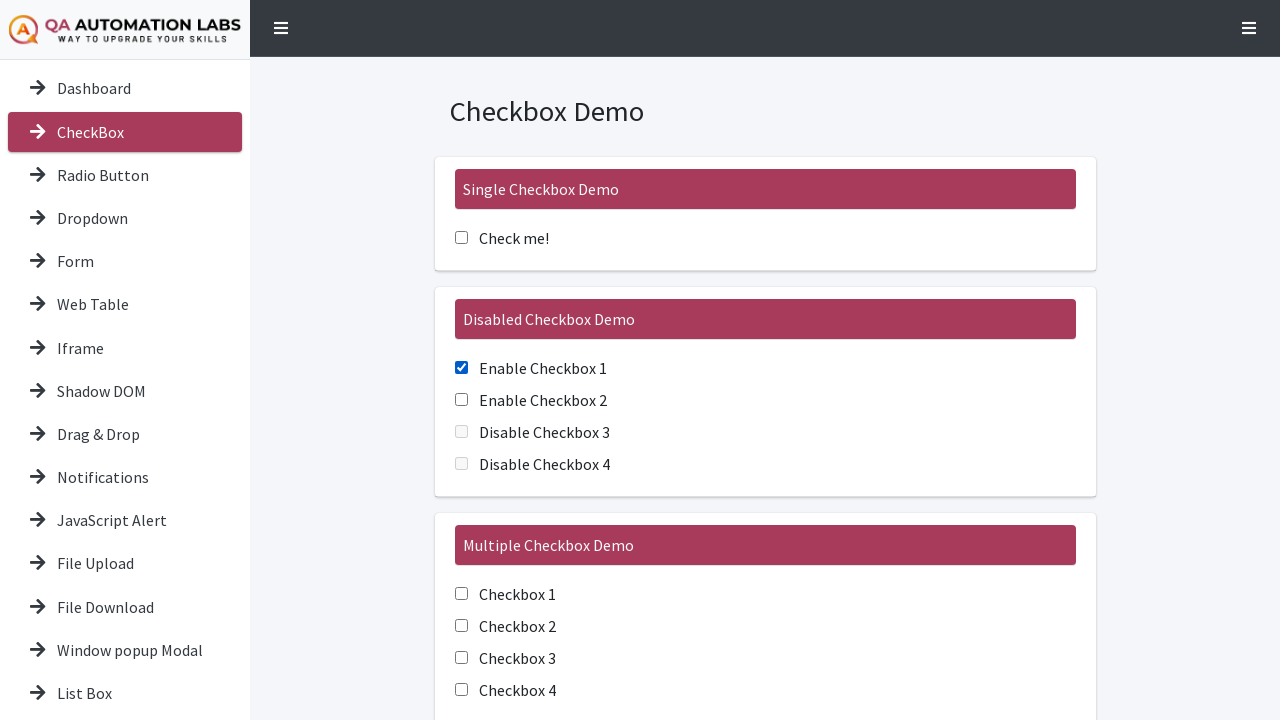

Checkbox 2 enabled status: True
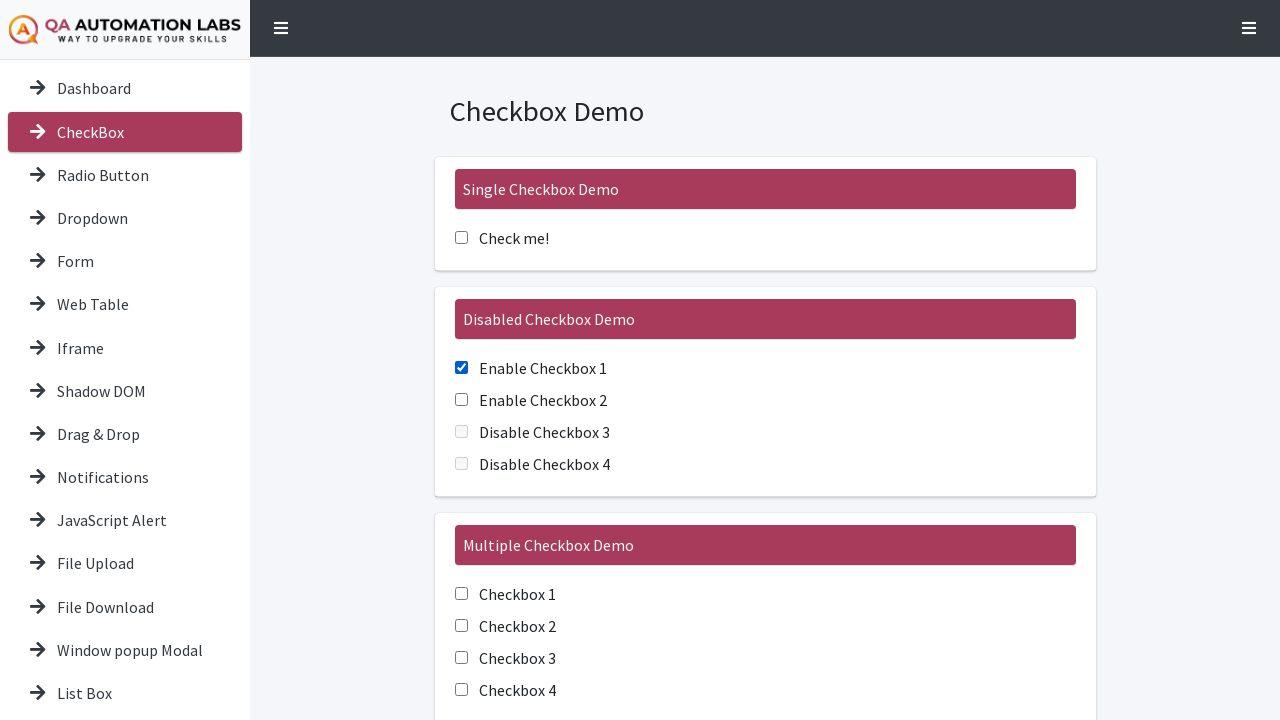

Clicked enabled checkbox 2 at (461, 400) on .card:nth-of-type(3) input >> nth=1
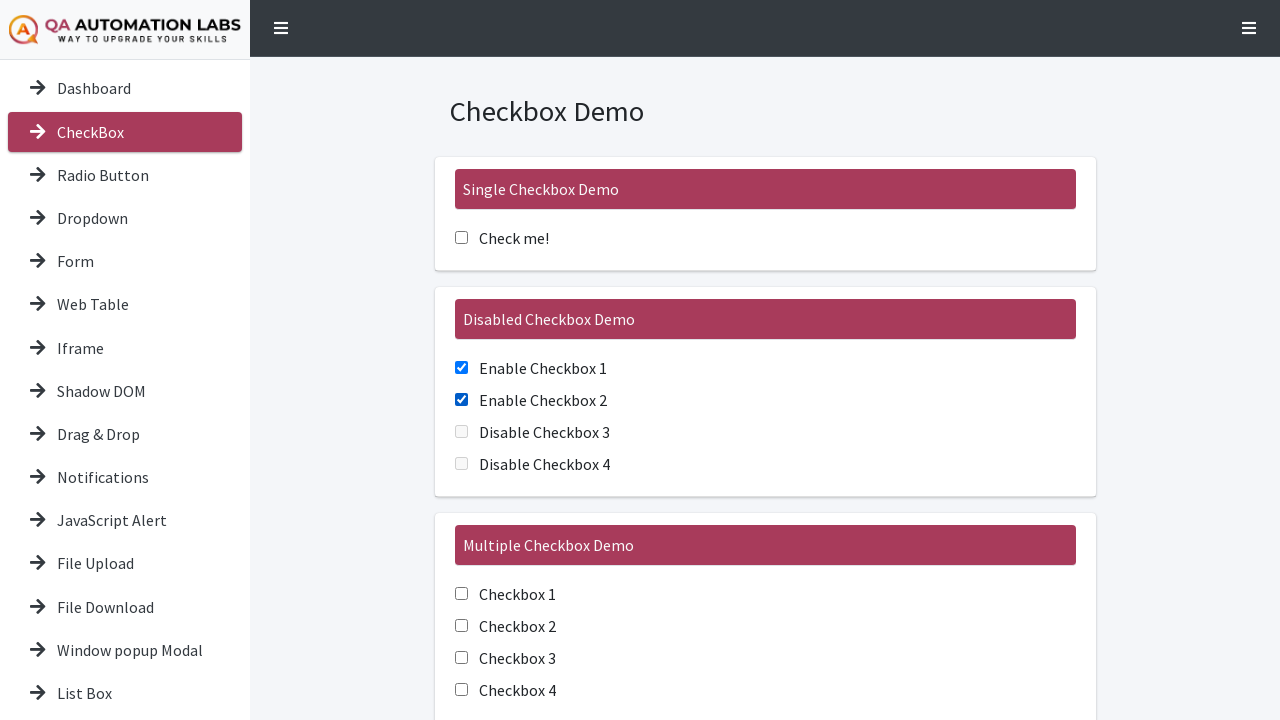

Waited 500ms after clicking checkbox 2
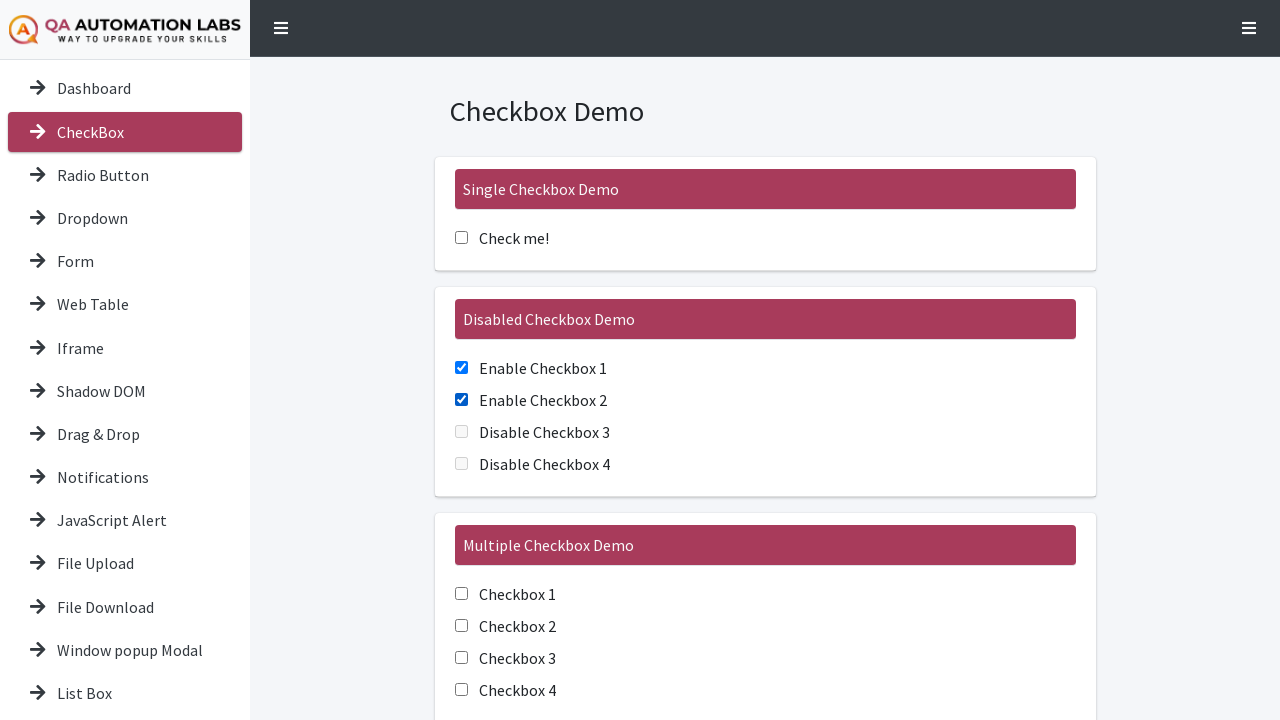

Retrieved checkbox 3 from the third card
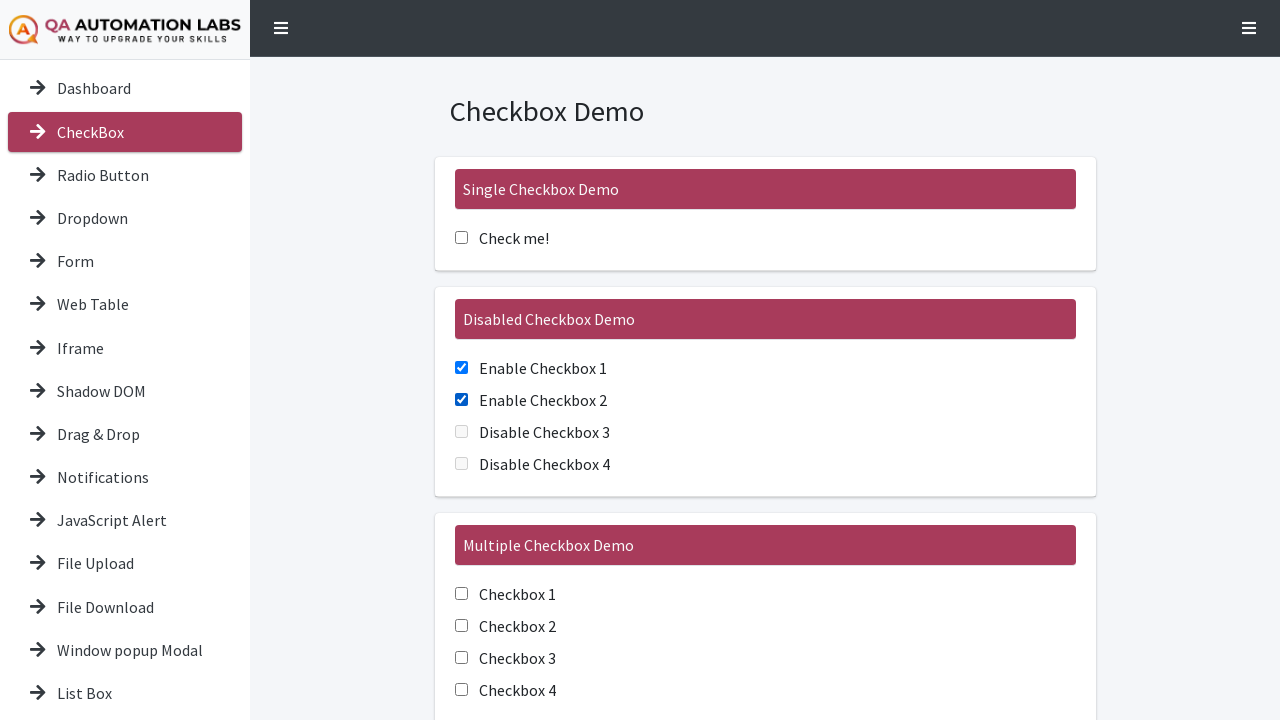

Checkbox 3 enabled status: False
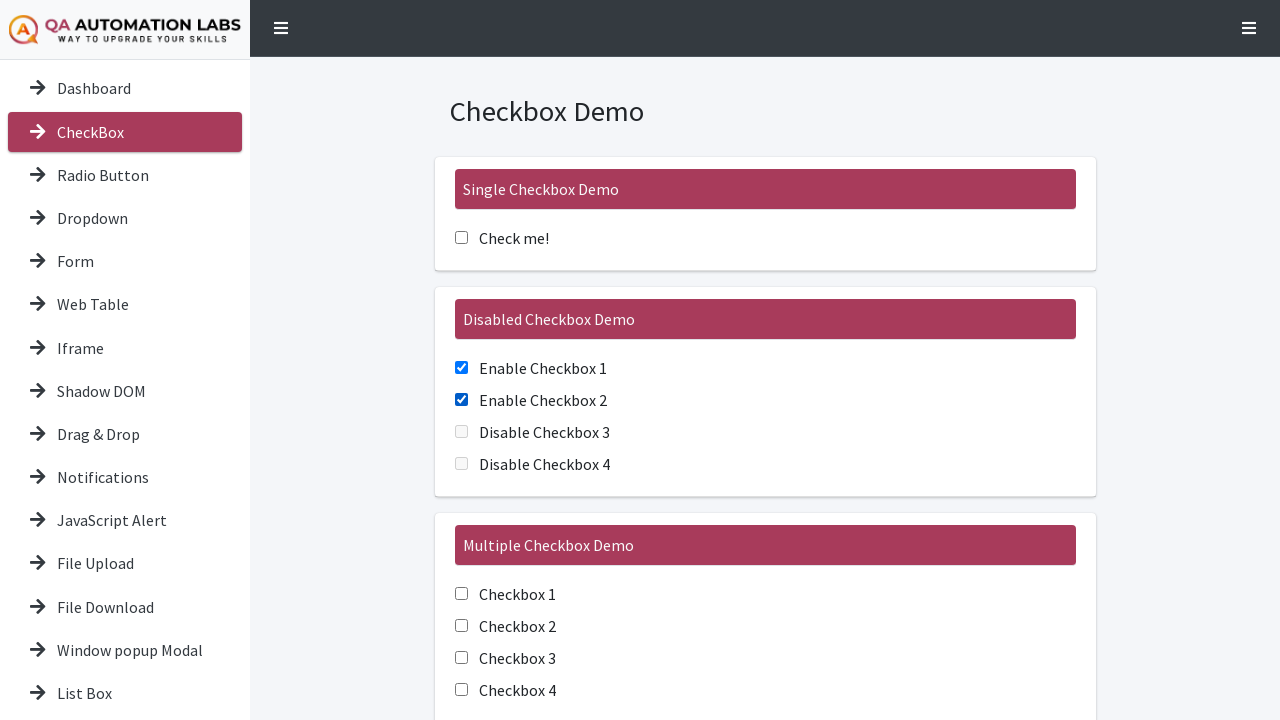

Retrieved checkbox 4 from the third card
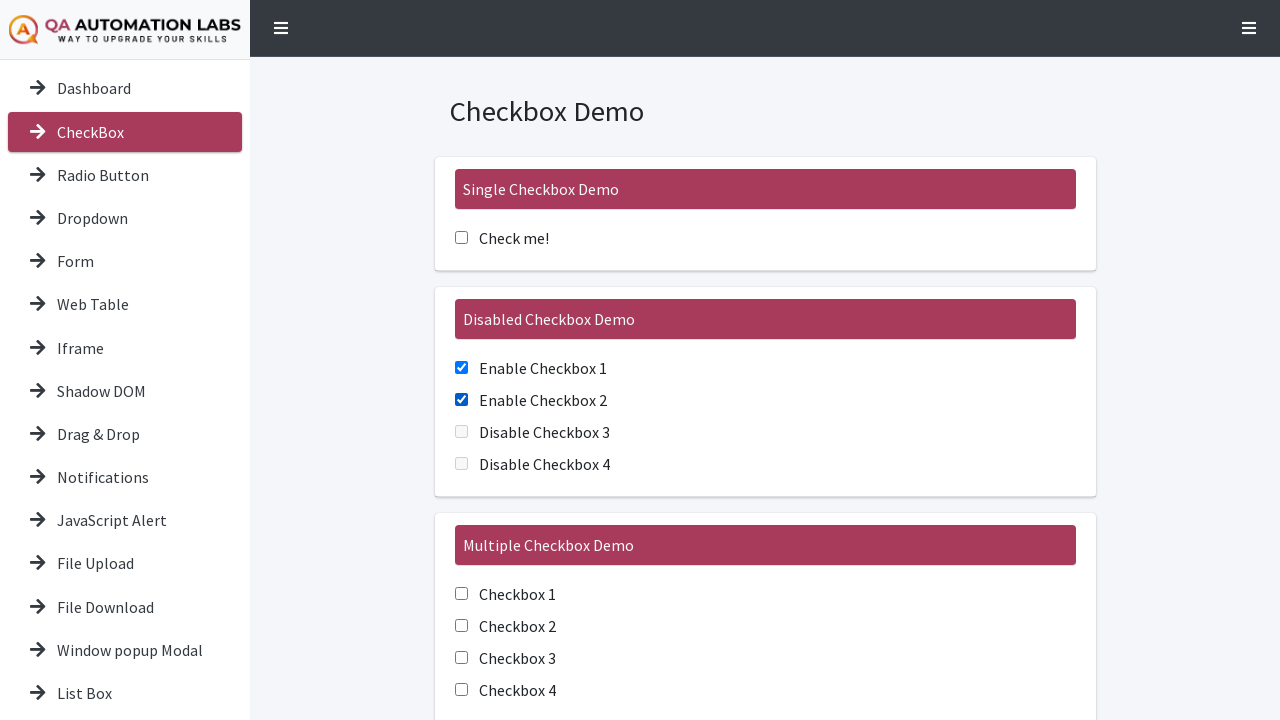

Checkbox 4 enabled status: False
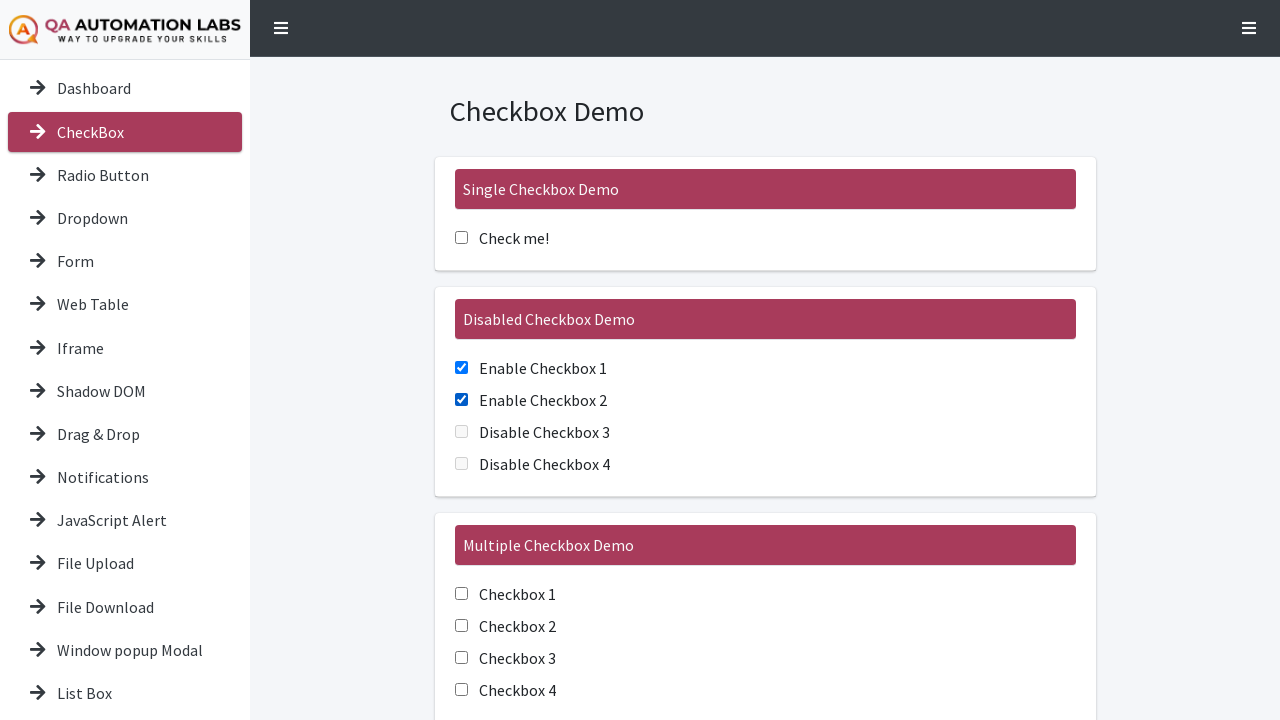

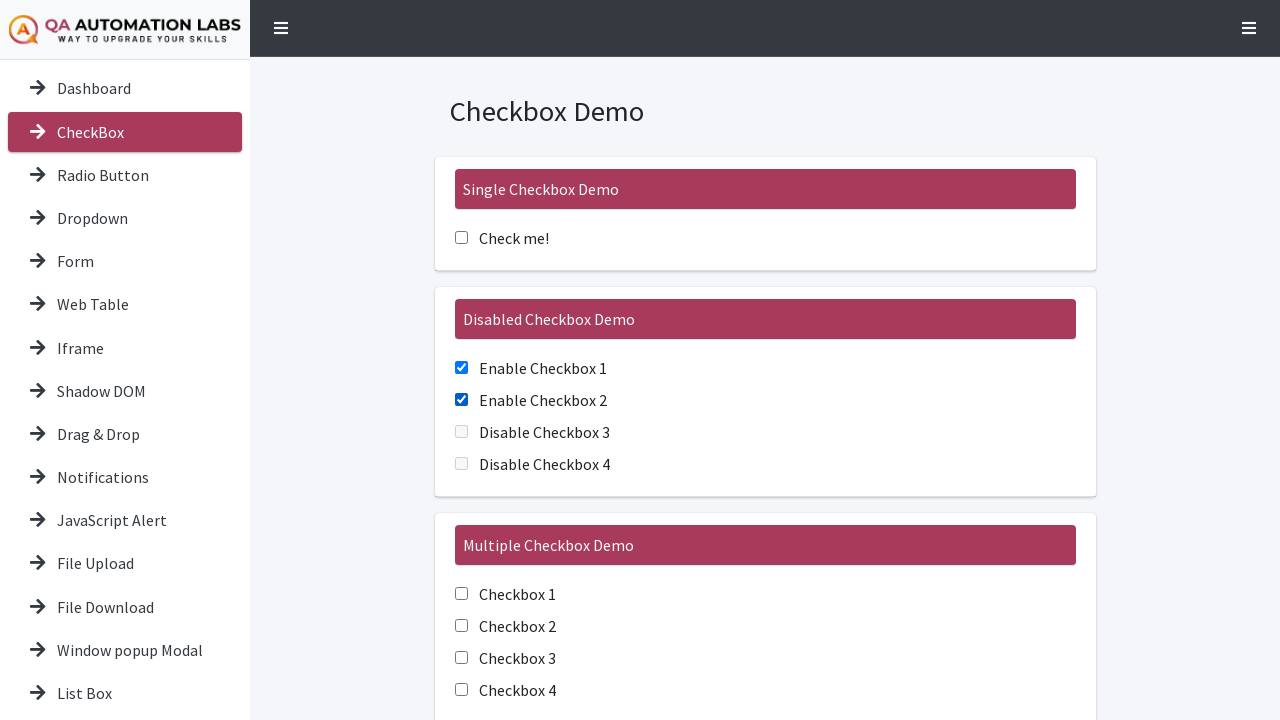